Navigates to EMI calculator website, scrolls to the chart section, and clicks on all data points in the bar chart visualization

Starting URL: https://emicalculator.net/

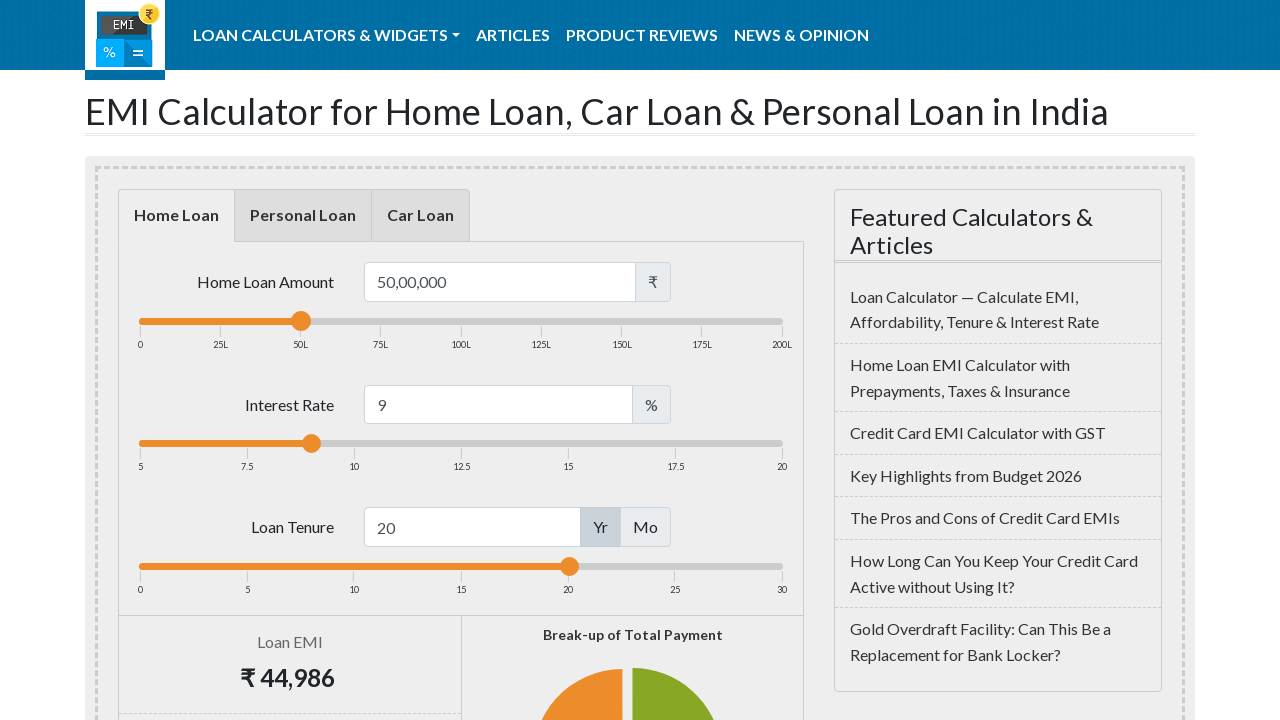

Scrolled to EMI bar chart section
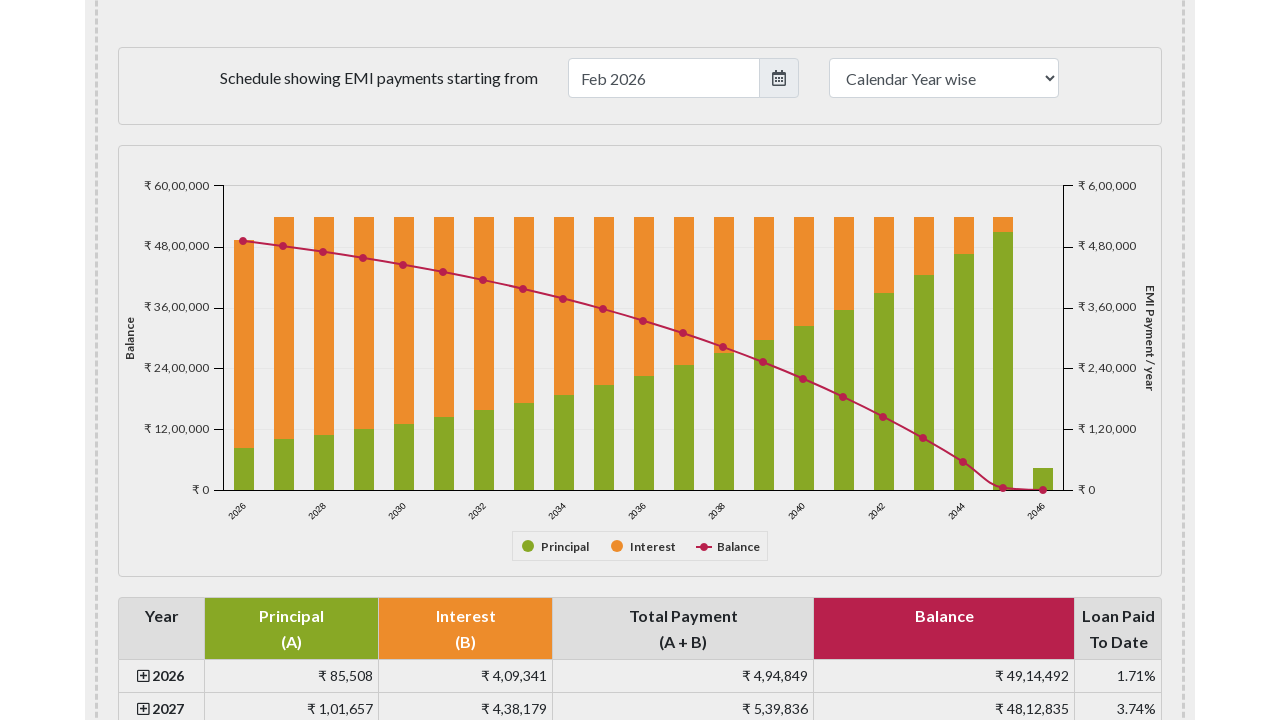

Located 0 chart data points in the bar chart
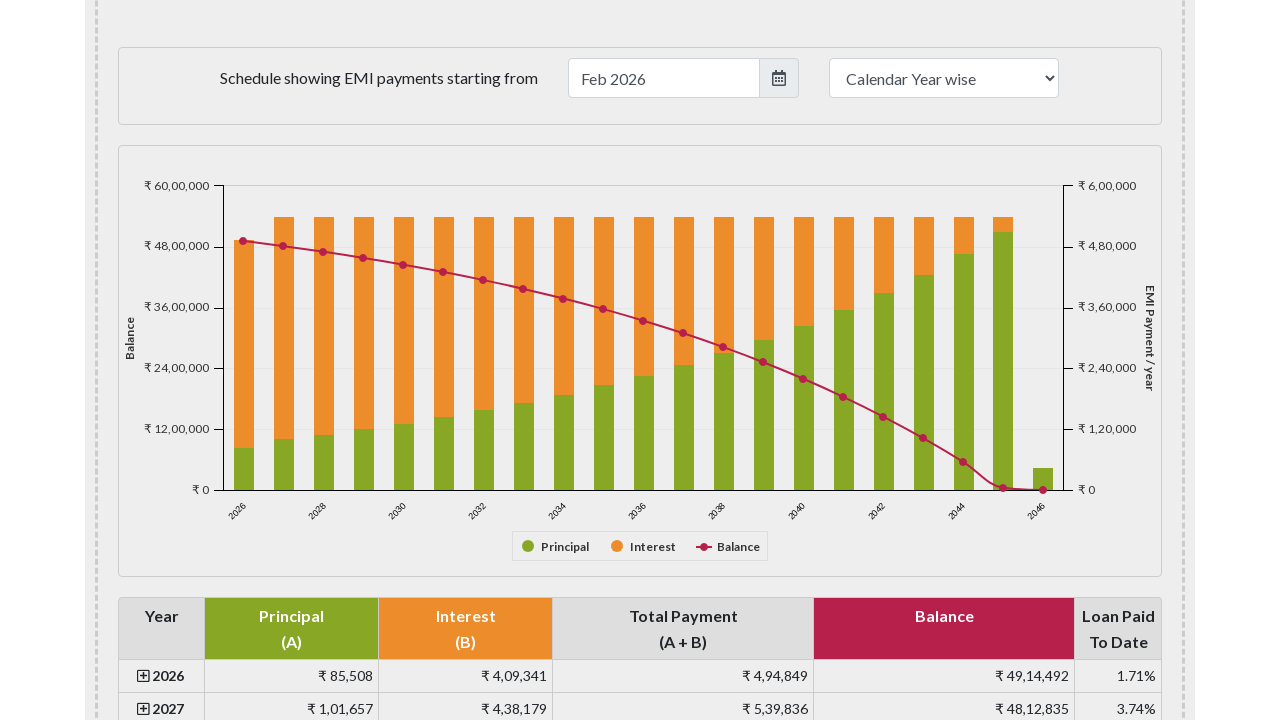

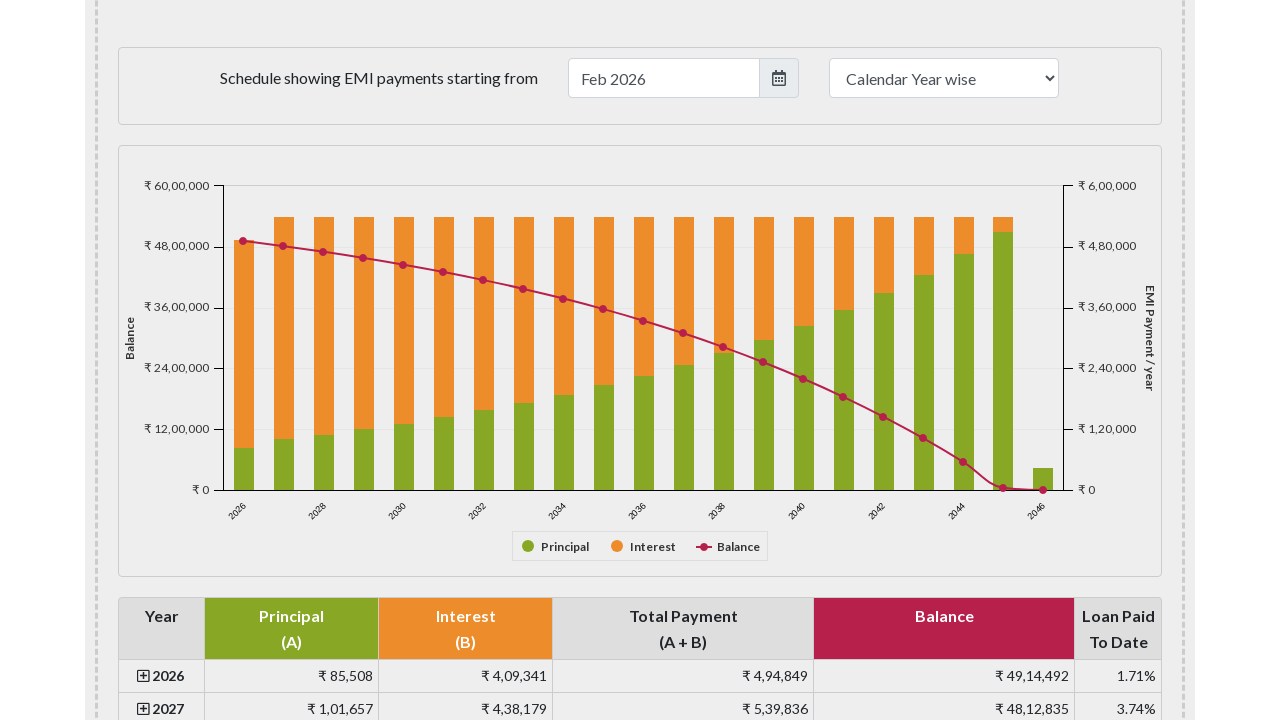